Tests browser window management including fullscreen, maximize, minimize, and resizing operations

Starting URL: https://www.sqamanual.com

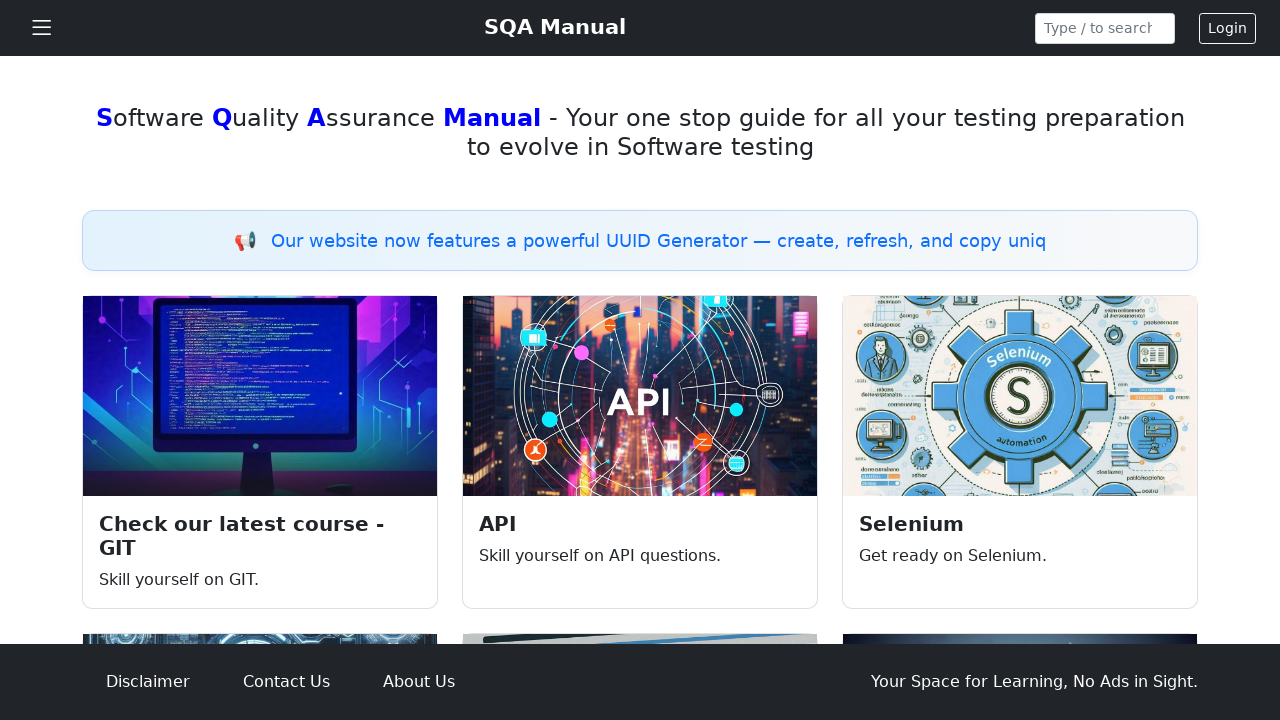

Retrieved current viewport size
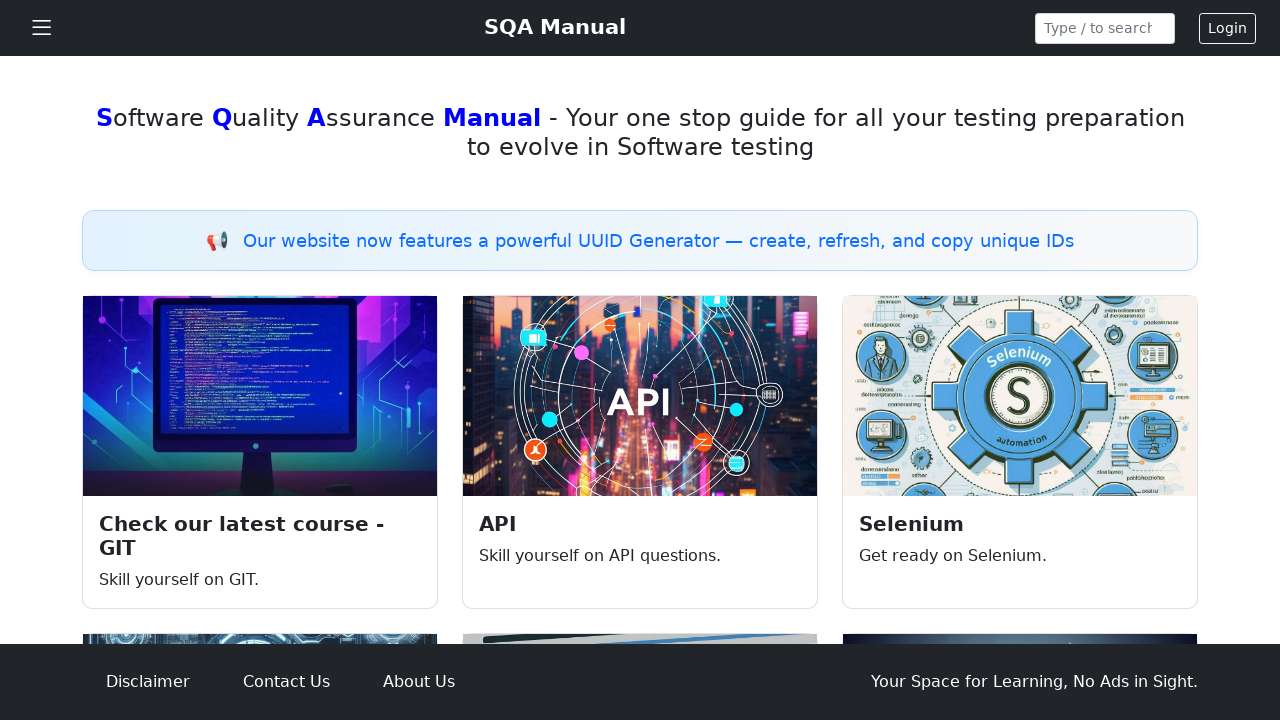

Set viewport size to 400x200 pixels
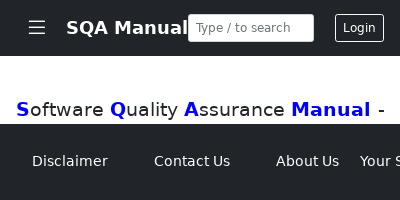

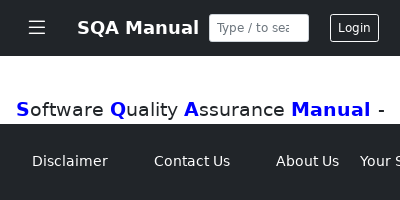